Tests right-click context menu functionality by performing a right-click action, selecting Edit option, and handling the resulting alert dialog

Starting URL: https://swisnl.github.io/jQuery-contextMenu/demo.html

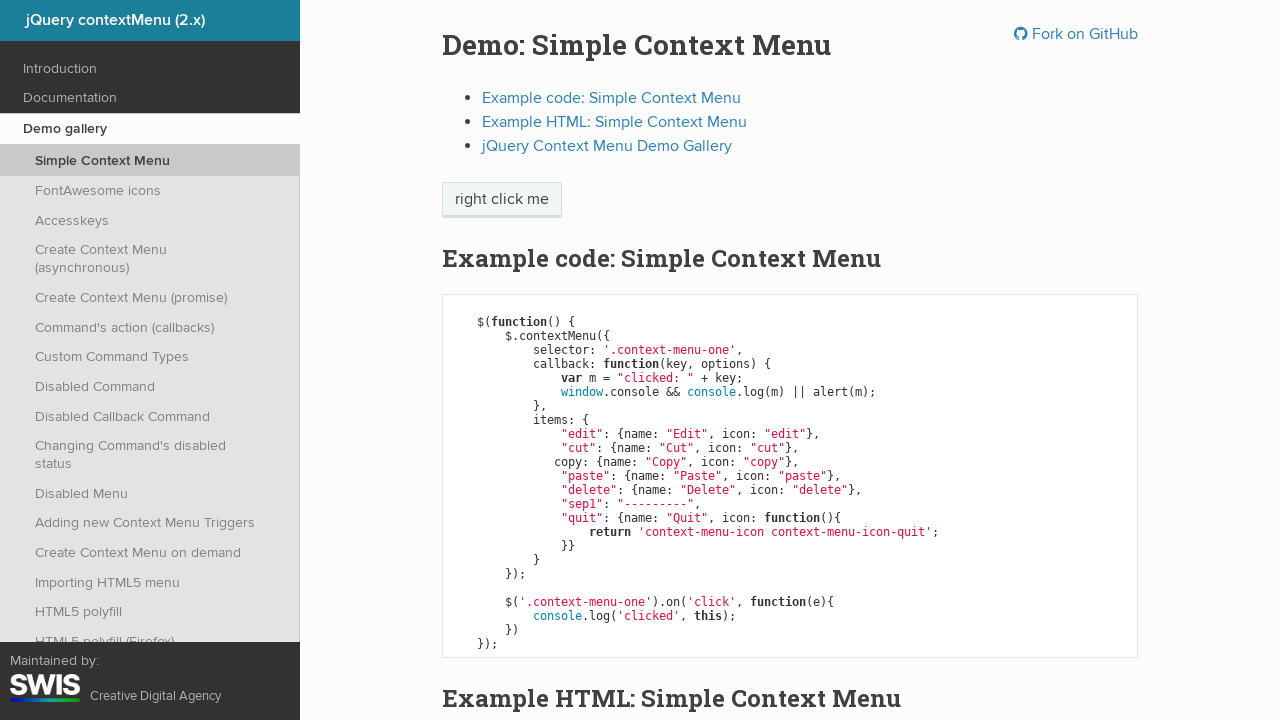

Right-clicked on 'right click me' element to open context menu at (502, 200) on //span[.='right click me']
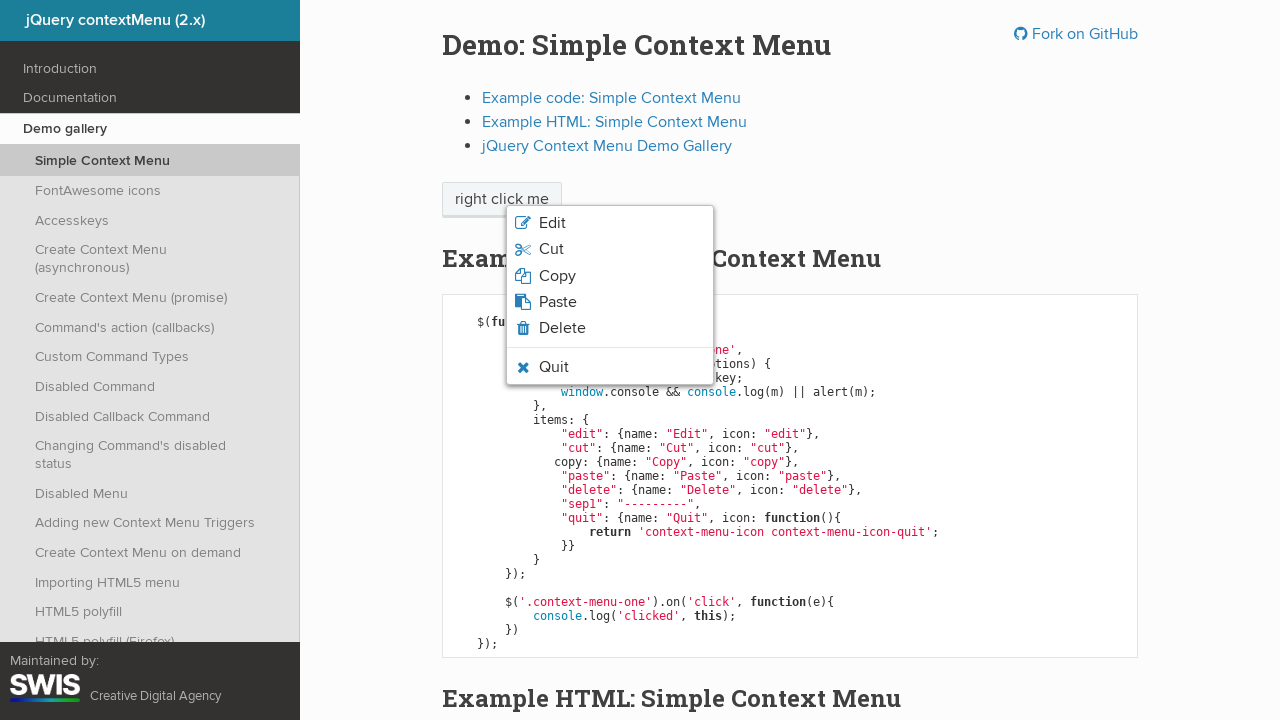

Clicked on 'Edit' option from context menu at (610, 223) on xpath=//li[.='Edit']
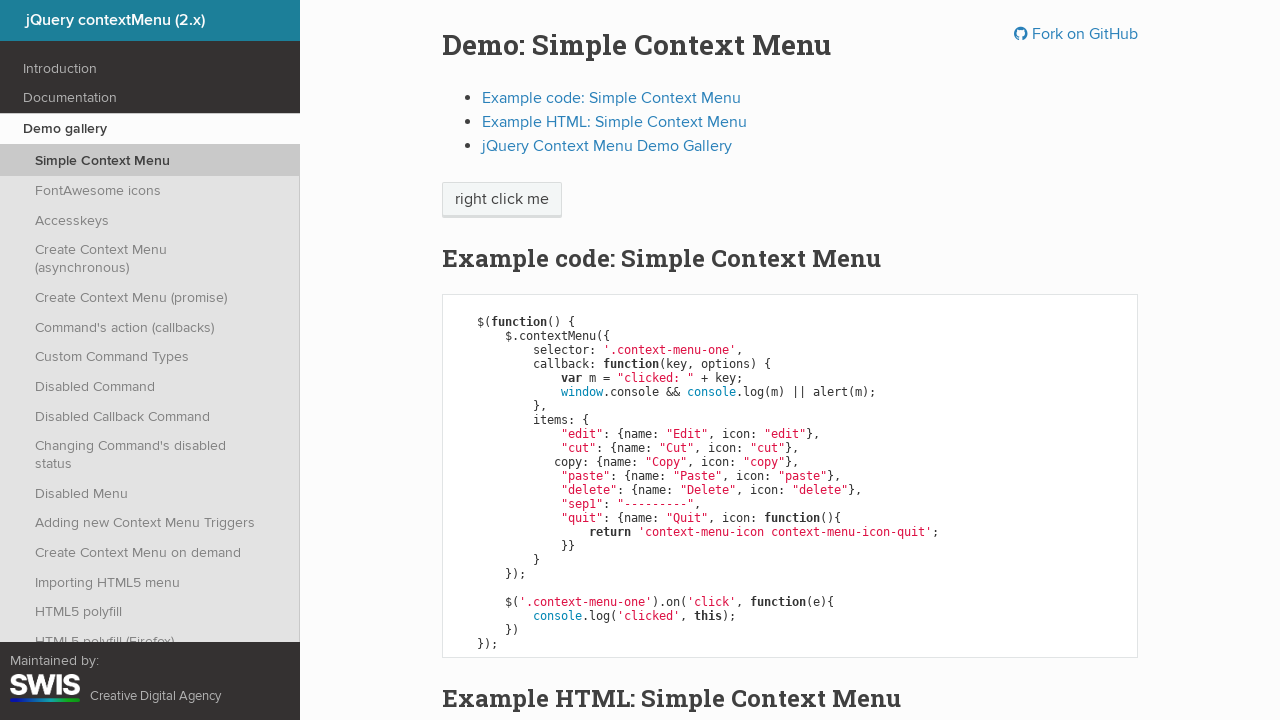

Set up dialog handler to accept alert
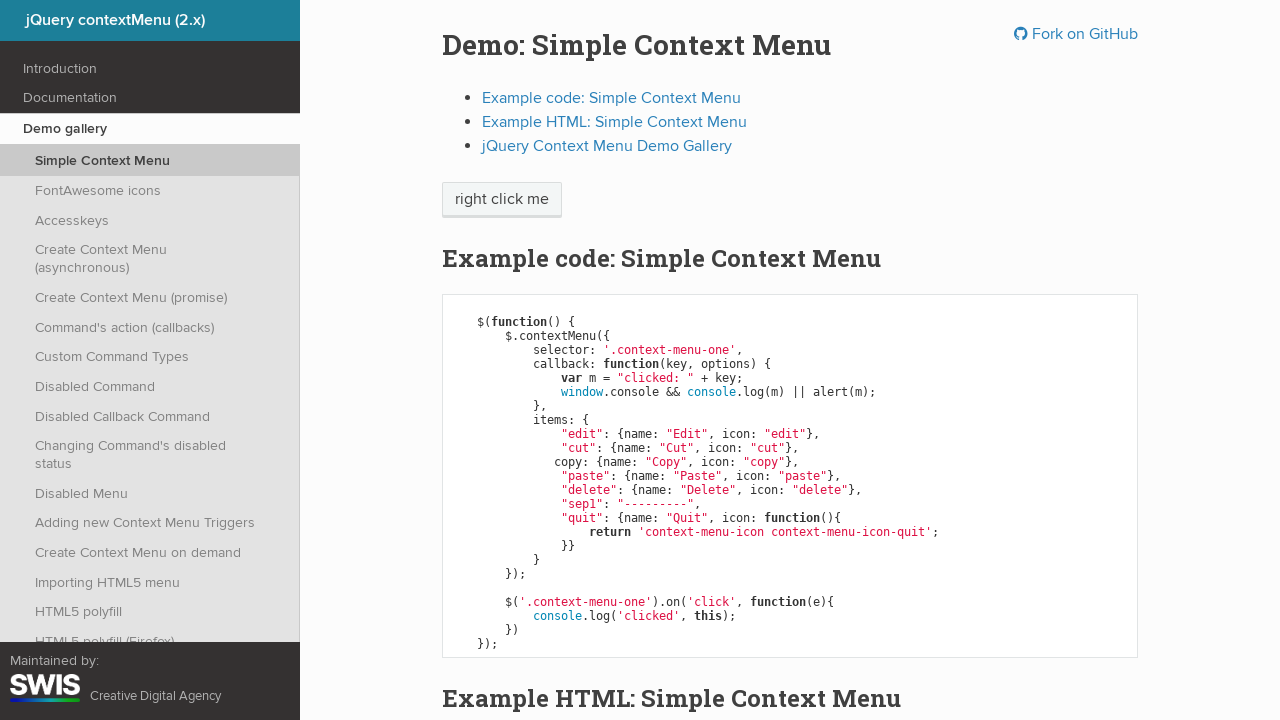

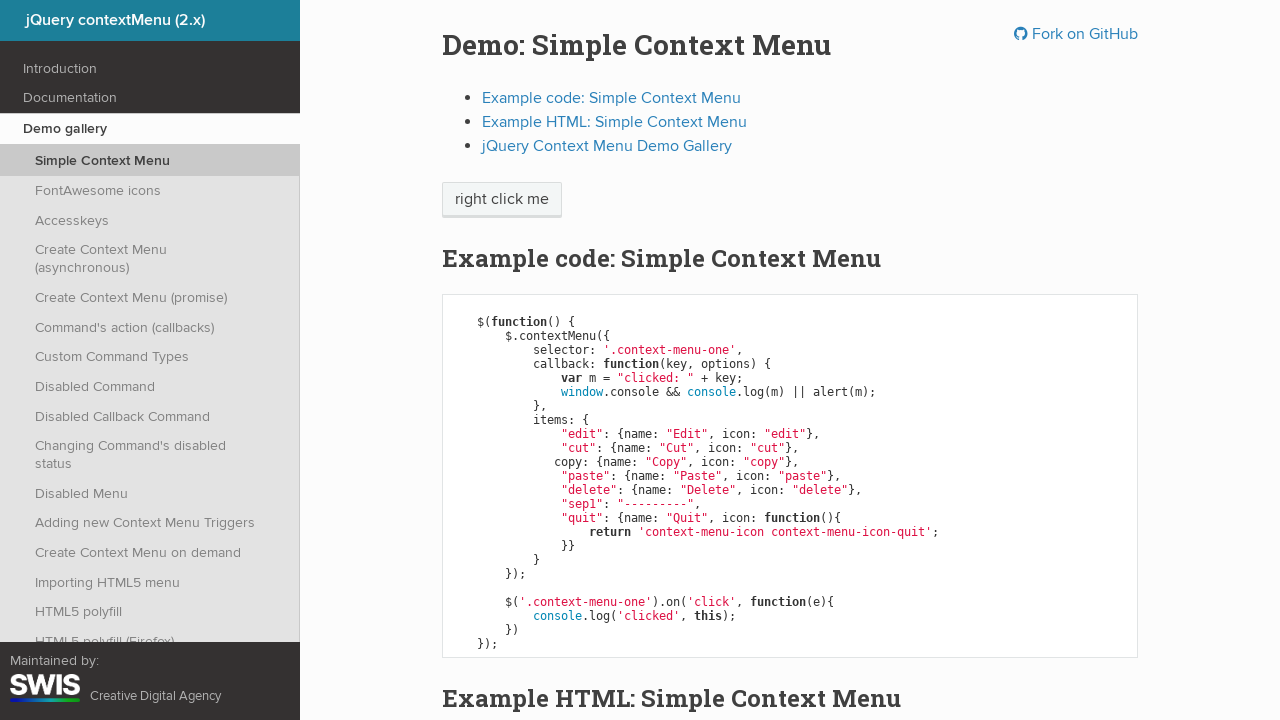